Tests that Clear completed button is hidden when no items are completed

Starting URL: https://demo.playwright.dev/todomvc

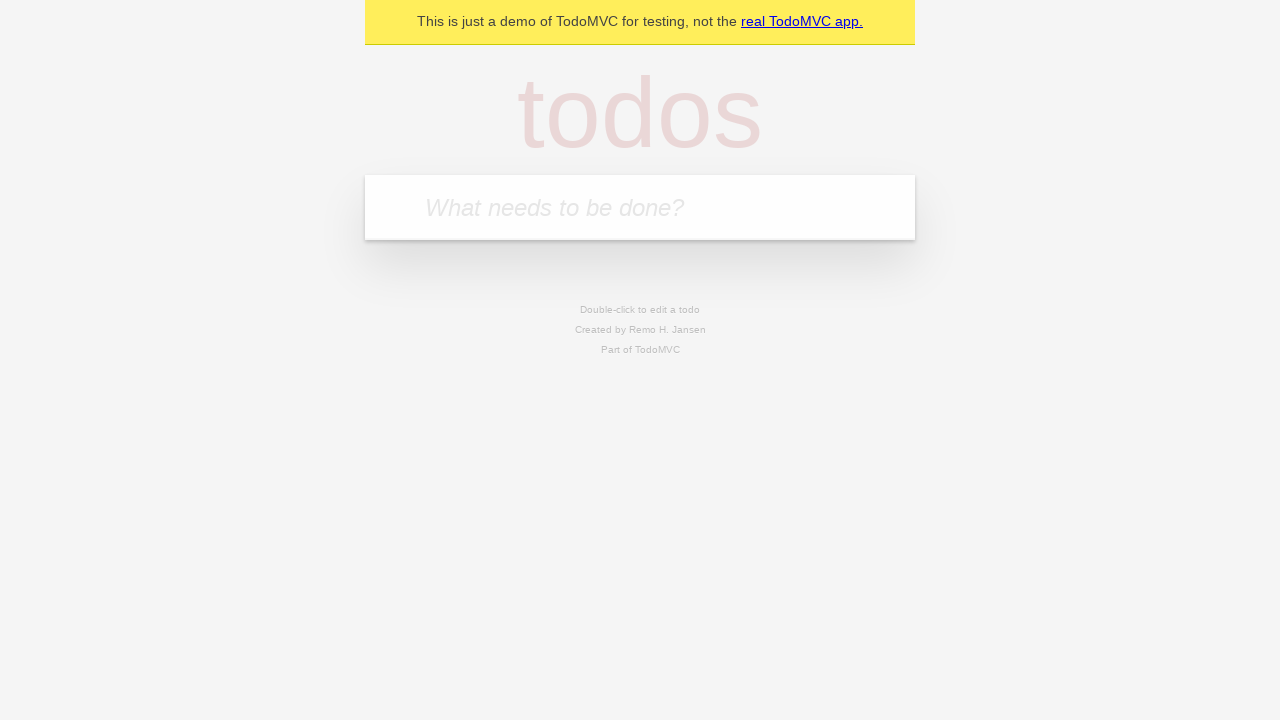

Filled todo input with 'buy some cheese' on internal:attr=[placeholder="What needs to be done?"i]
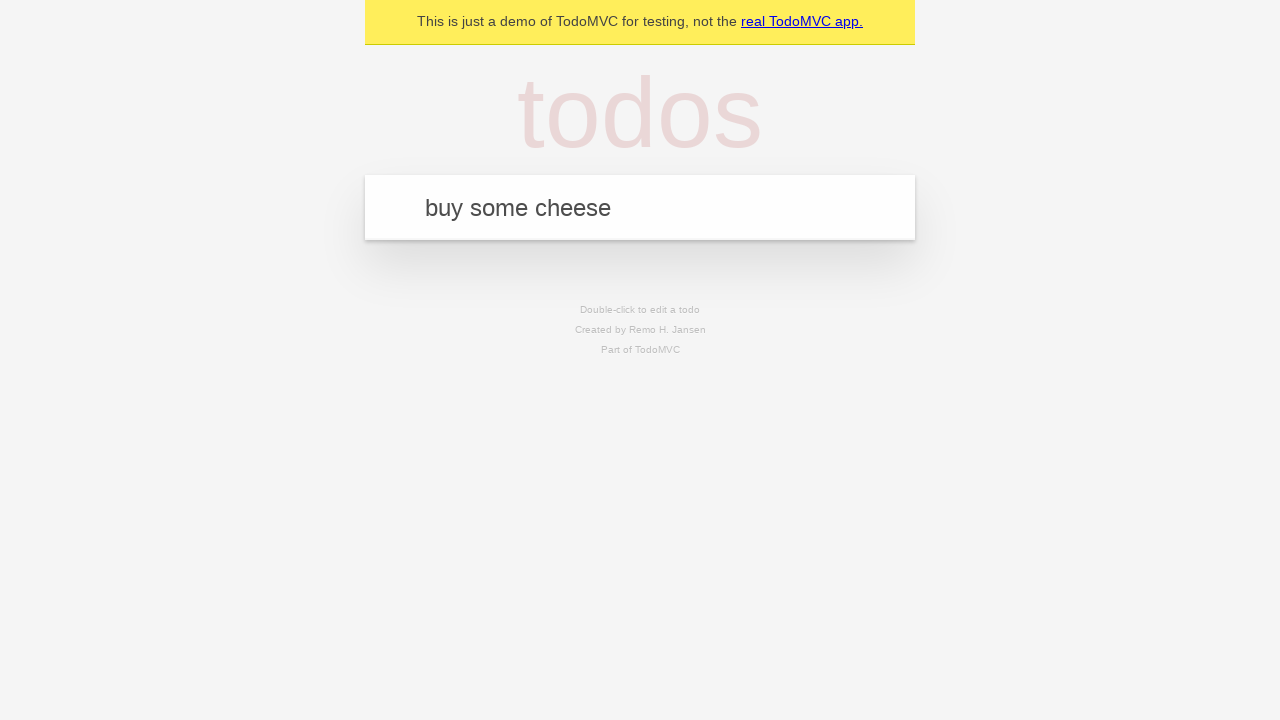

Pressed Enter to add todo 'buy some cheese' on internal:attr=[placeholder="What needs to be done?"i]
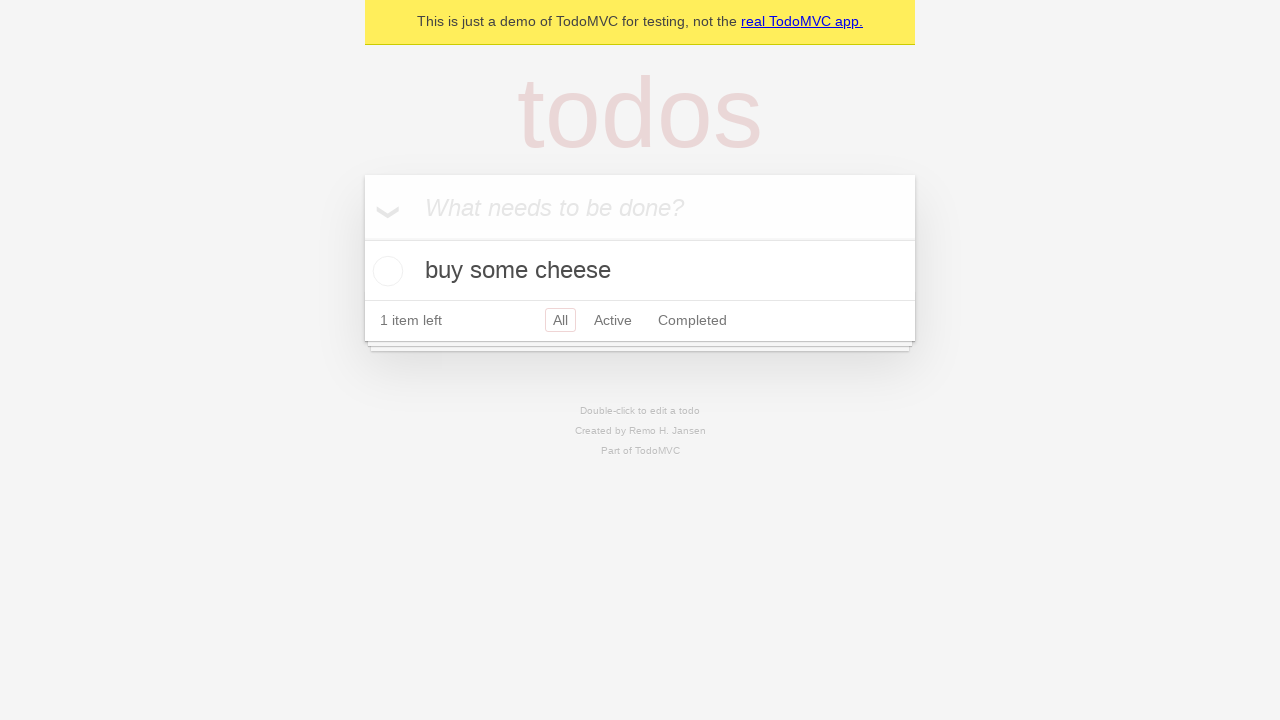

Filled todo input with 'feed the cat' on internal:attr=[placeholder="What needs to be done?"i]
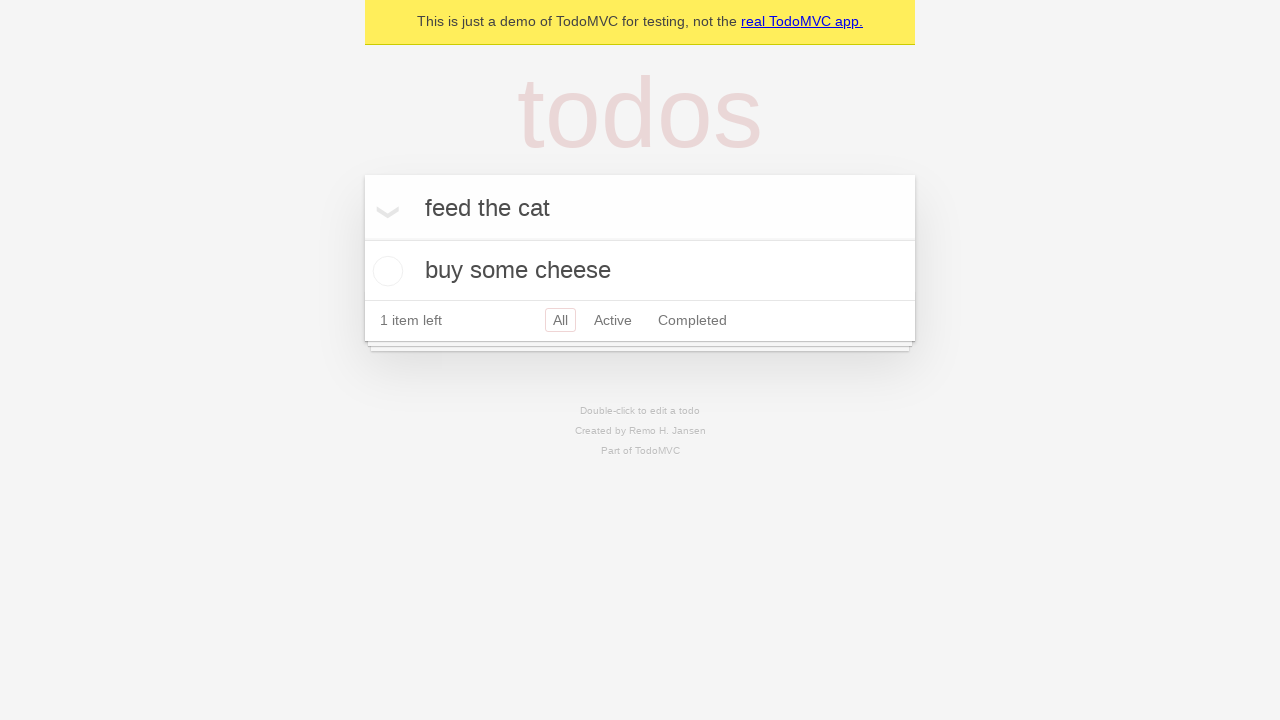

Pressed Enter to add todo 'feed the cat' on internal:attr=[placeholder="What needs to be done?"i]
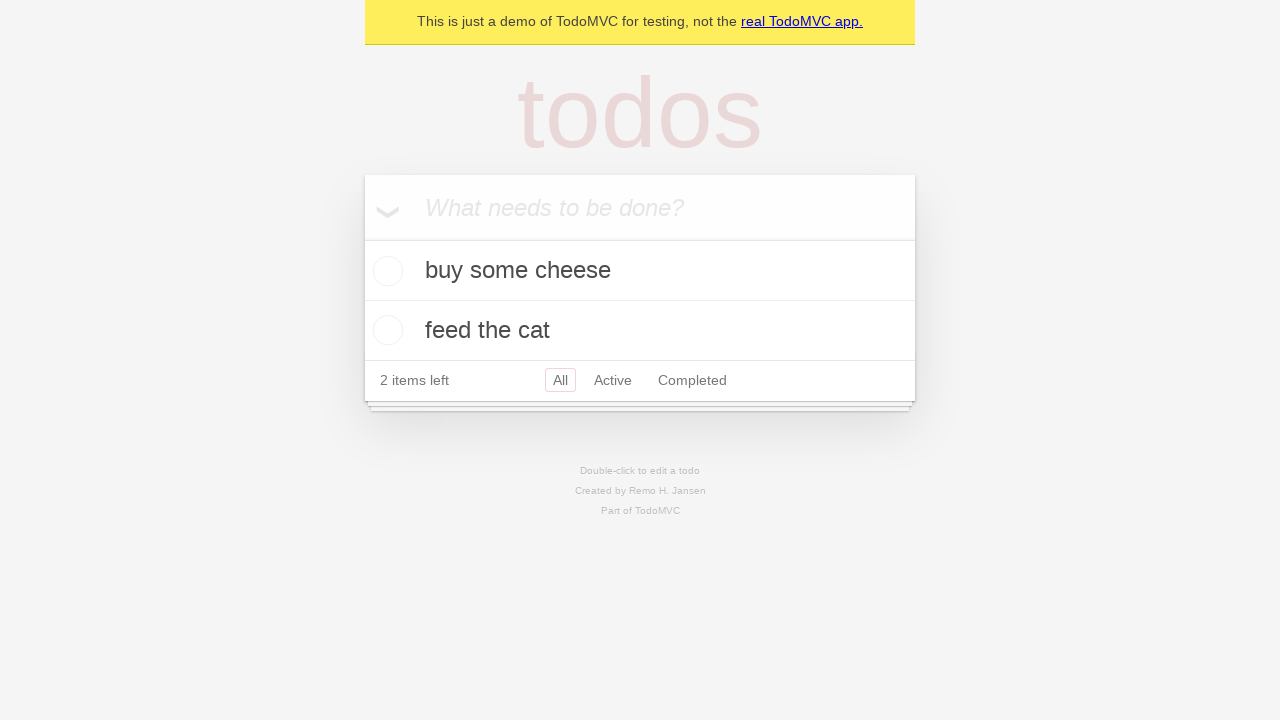

Filled todo input with 'book a doctors appointment' on internal:attr=[placeholder="What needs to be done?"i]
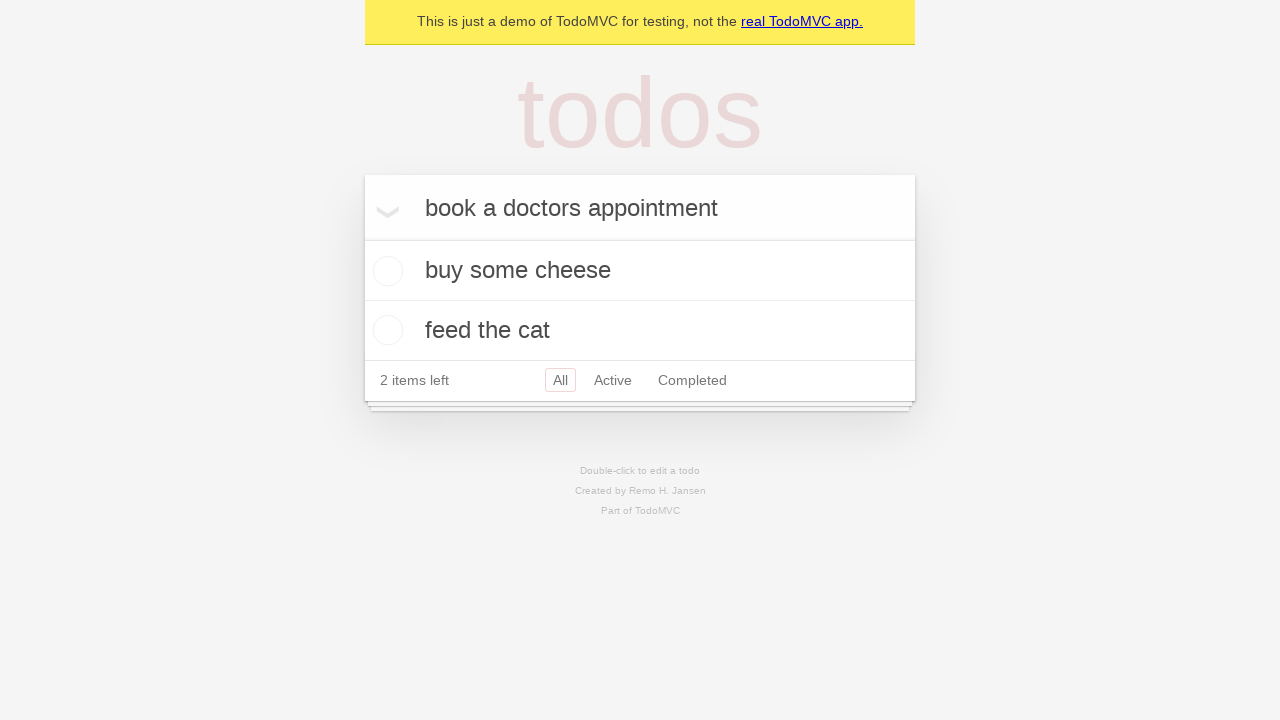

Pressed Enter to add todo 'book a doctors appointment' on internal:attr=[placeholder="What needs to be done?"i]
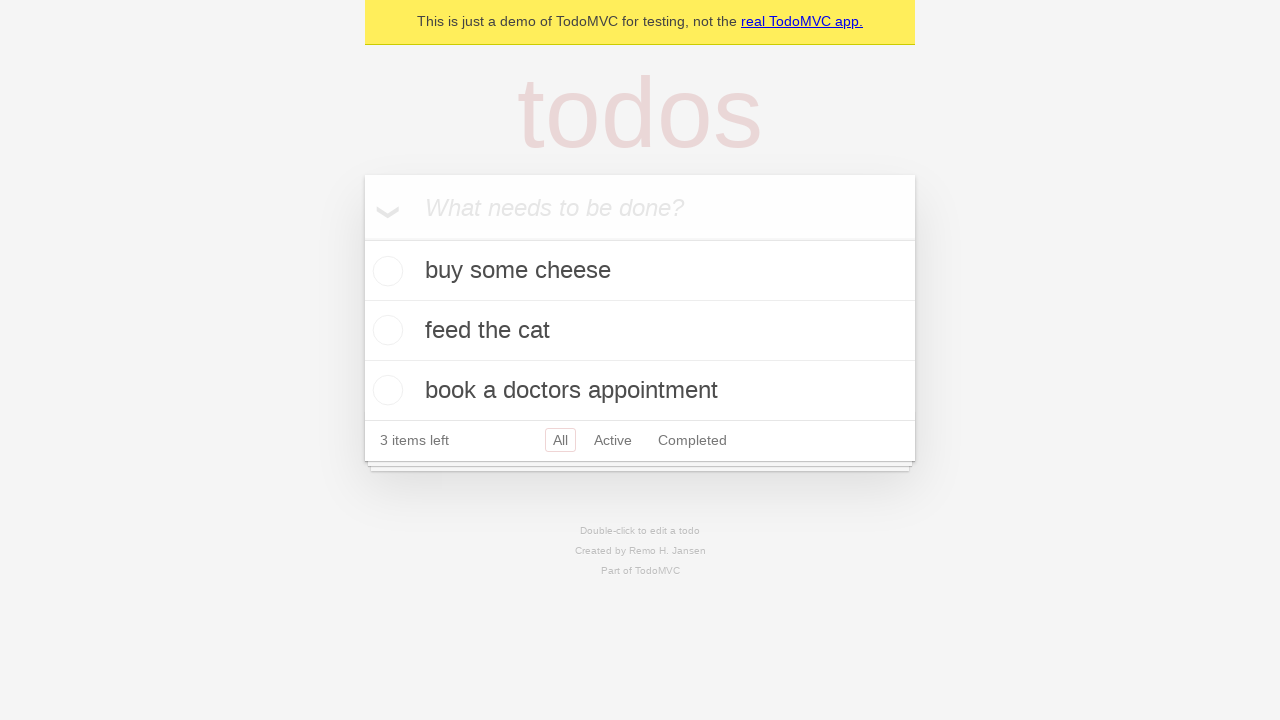

Waited for todos to load
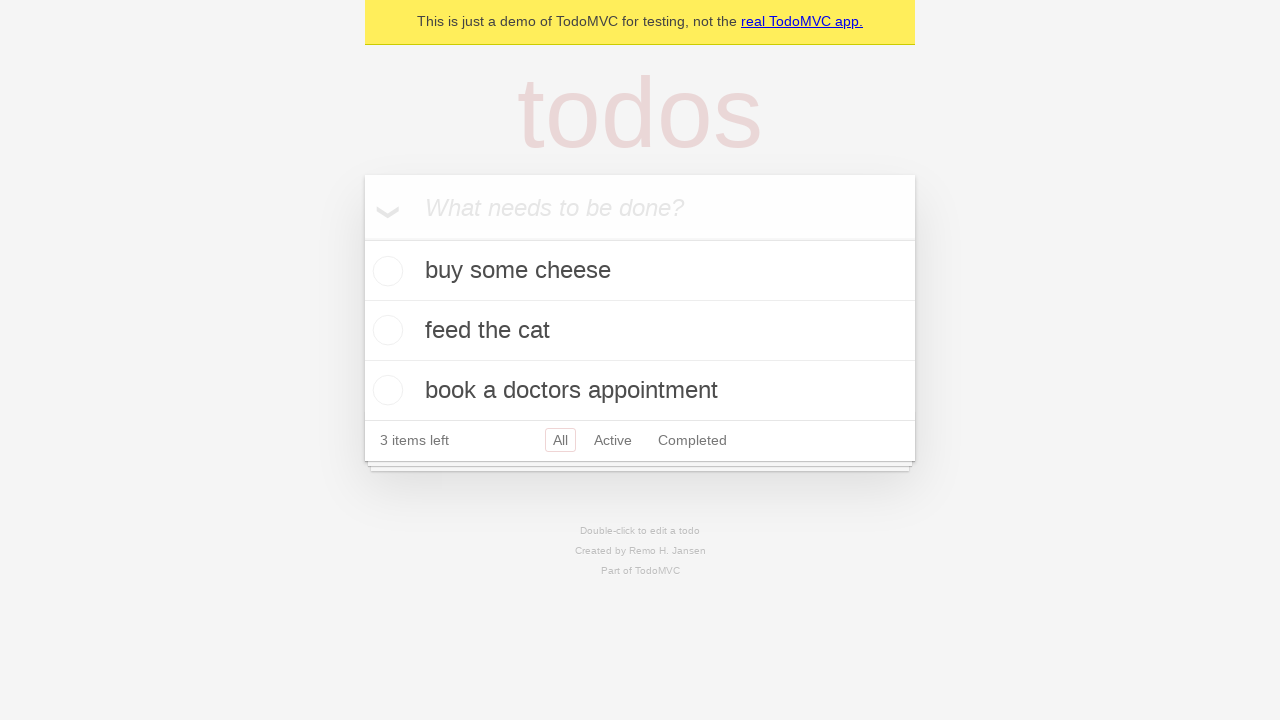

Checked the first todo item at (385, 271) on .todo-list li .toggle >> nth=0
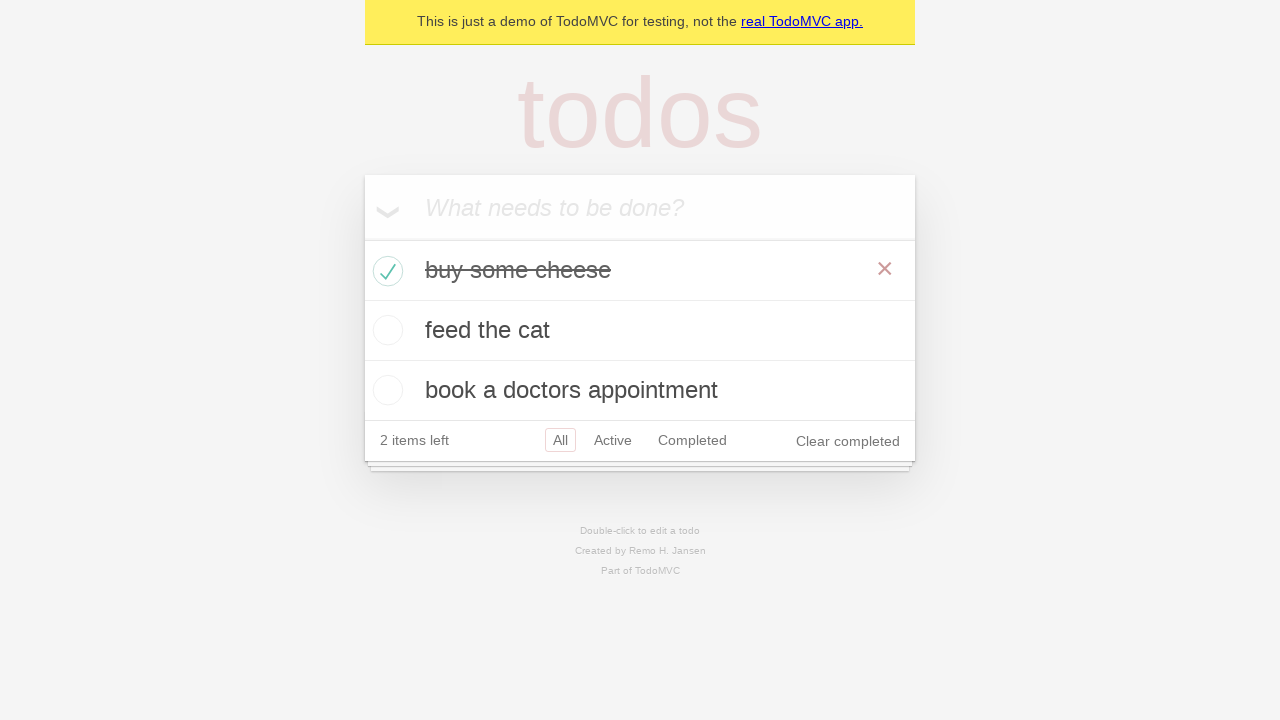

Clicked 'Clear completed' button at (848, 441) on internal:role=button[name="Clear completed"i]
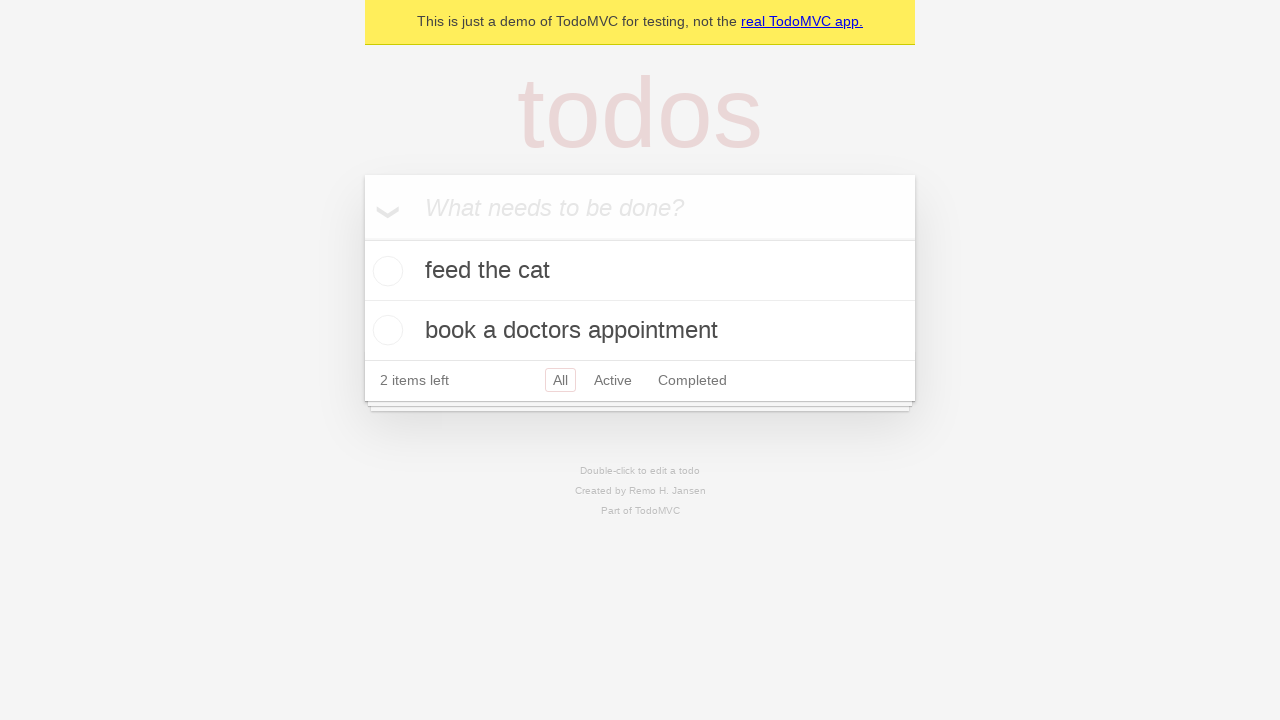

Verified that 'Clear completed' button is hidden when no items are completed
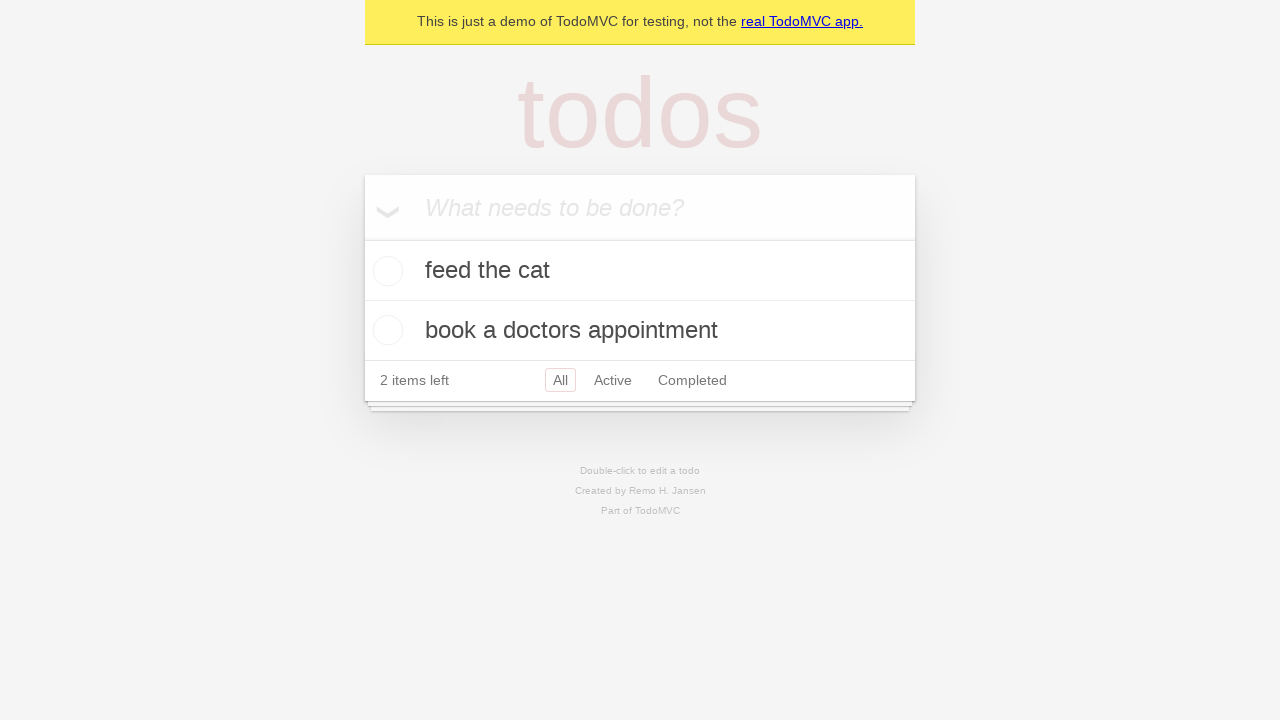

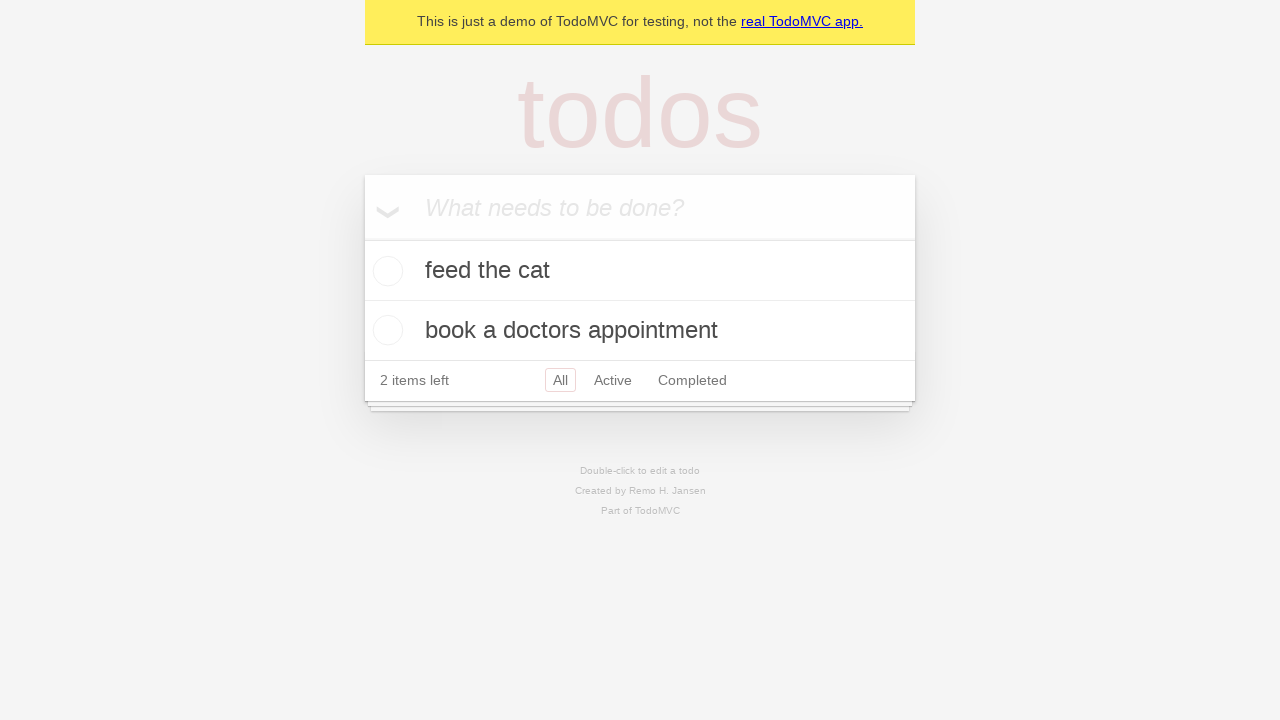